Tests adding todo items by filling the input field and pressing Enter, verifying items are added to the list

Starting URL: https://demo.playwright.dev/todomvc

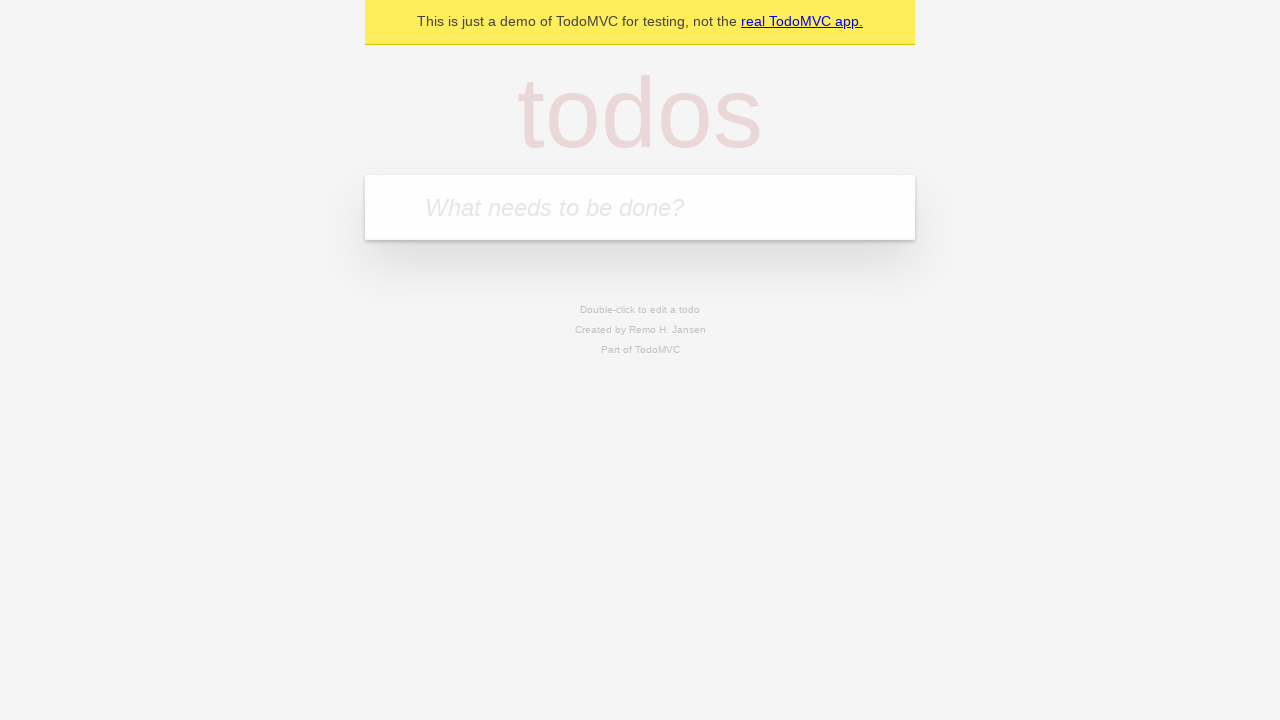

Filled input field with first todo 'buy some cheese' on internal:attr=[placeholder="What needs to be done?"i]
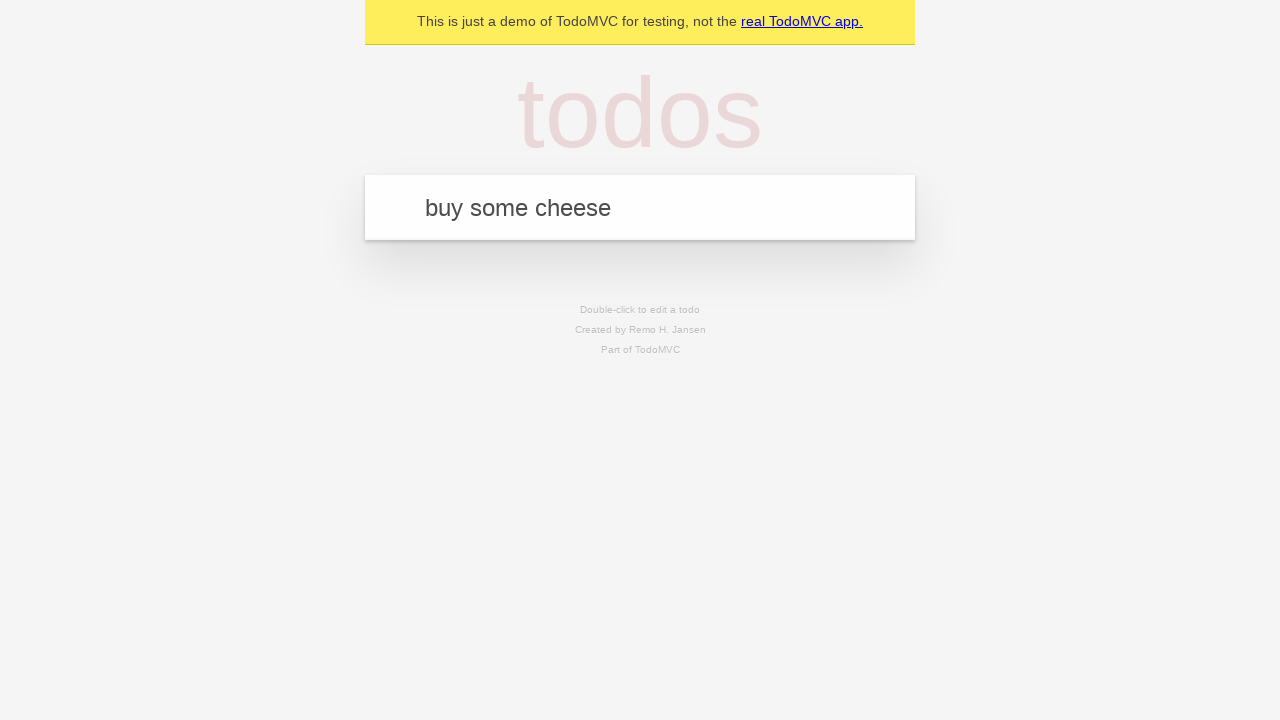

Pressed Enter to add first todo on internal:attr=[placeholder="What needs to be done?"i]
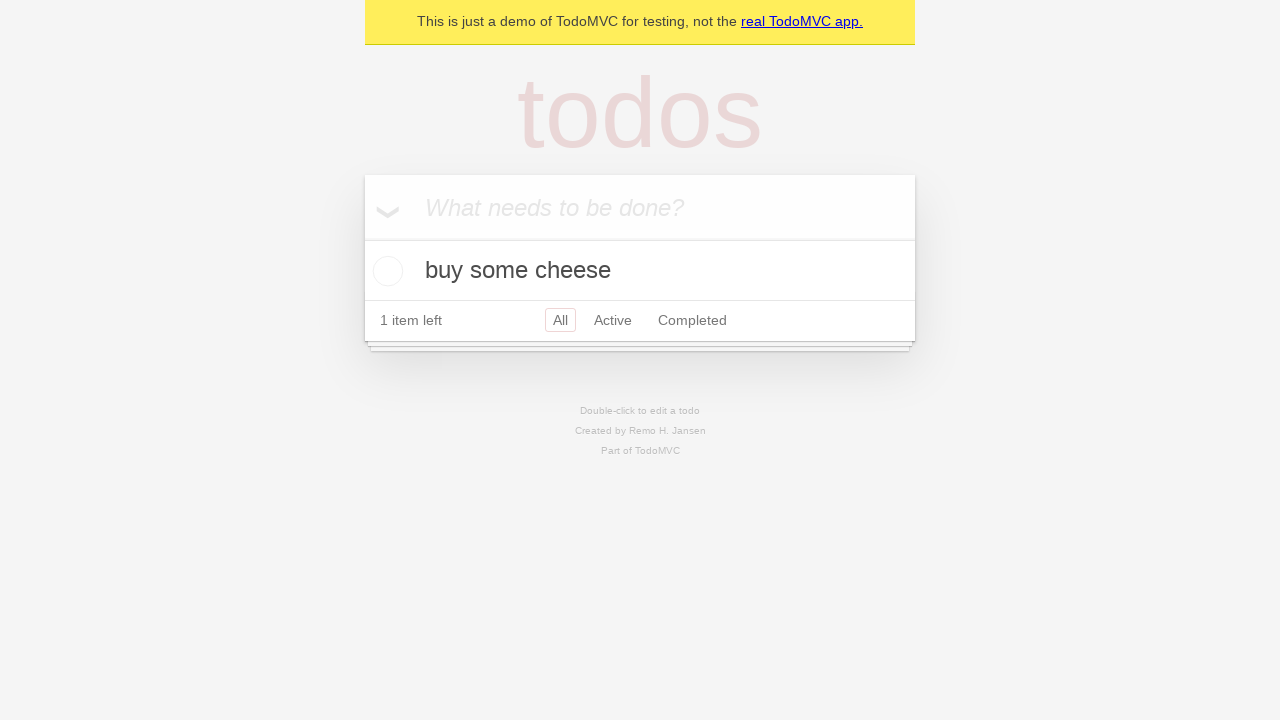

First todo item appeared in the list
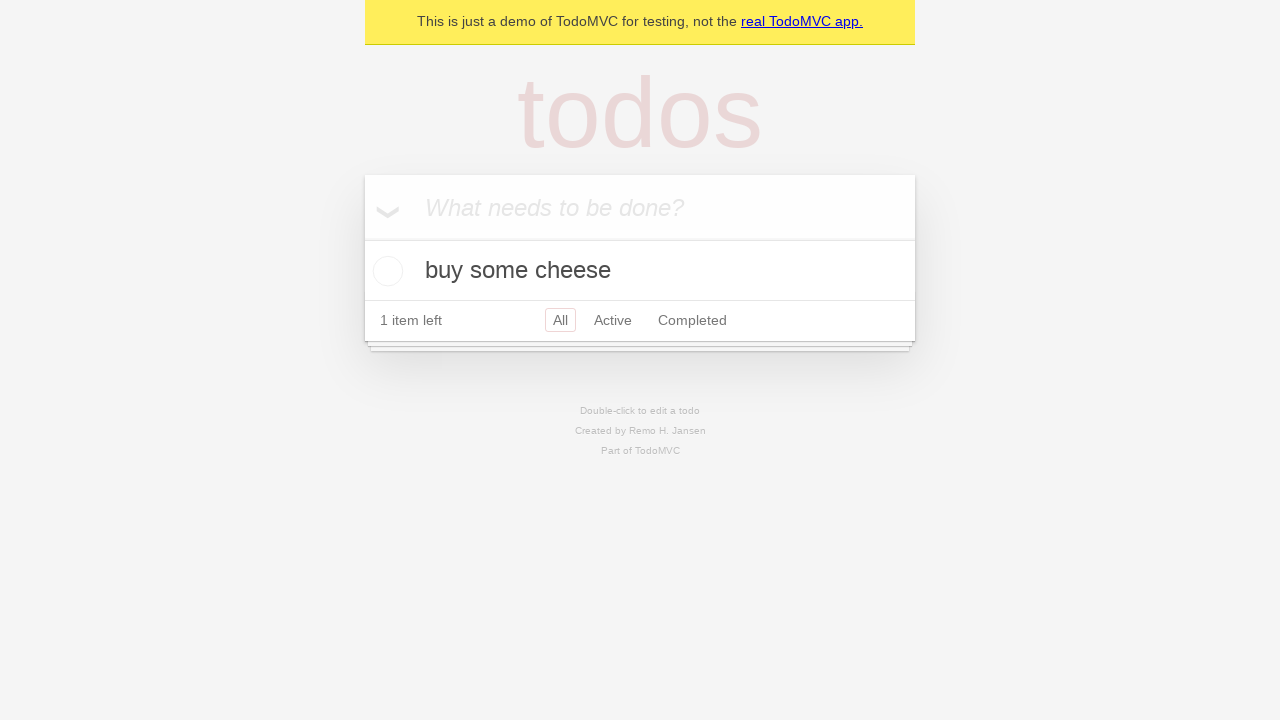

Filled input field with second todo 'feed the cat' on internal:attr=[placeholder="What needs to be done?"i]
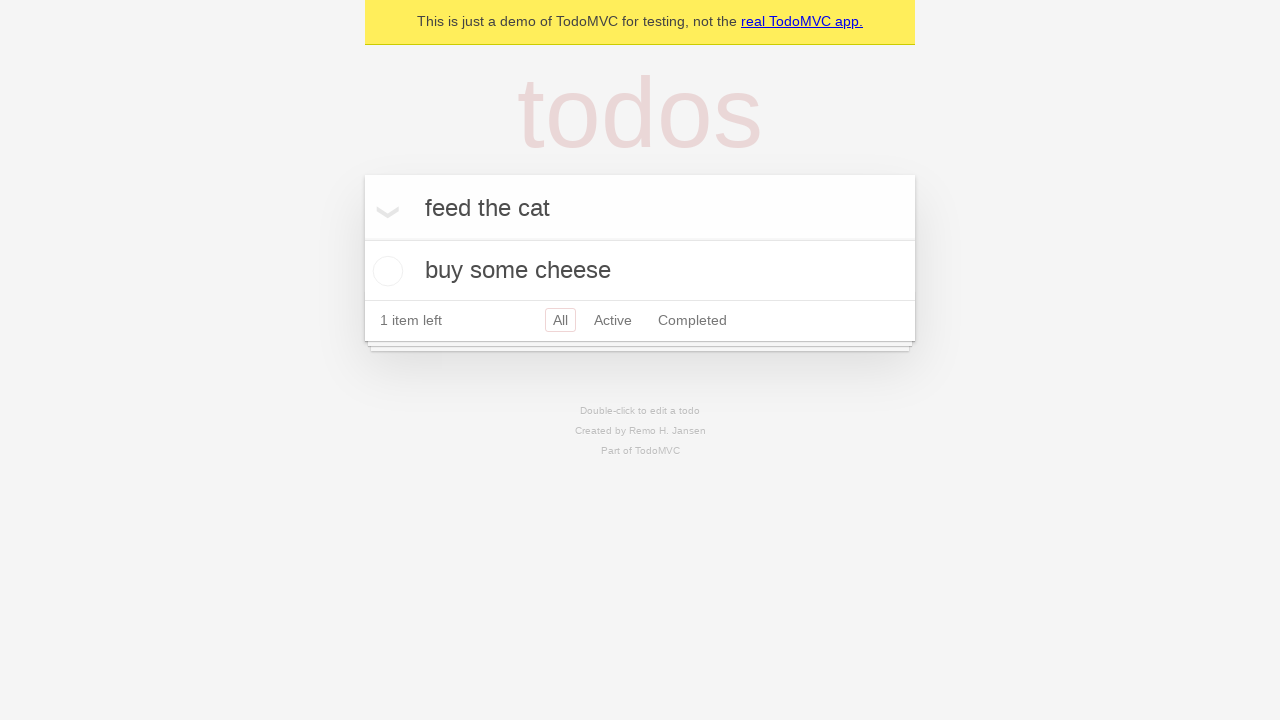

Pressed Enter to add second todo on internal:attr=[placeholder="What needs to be done?"i]
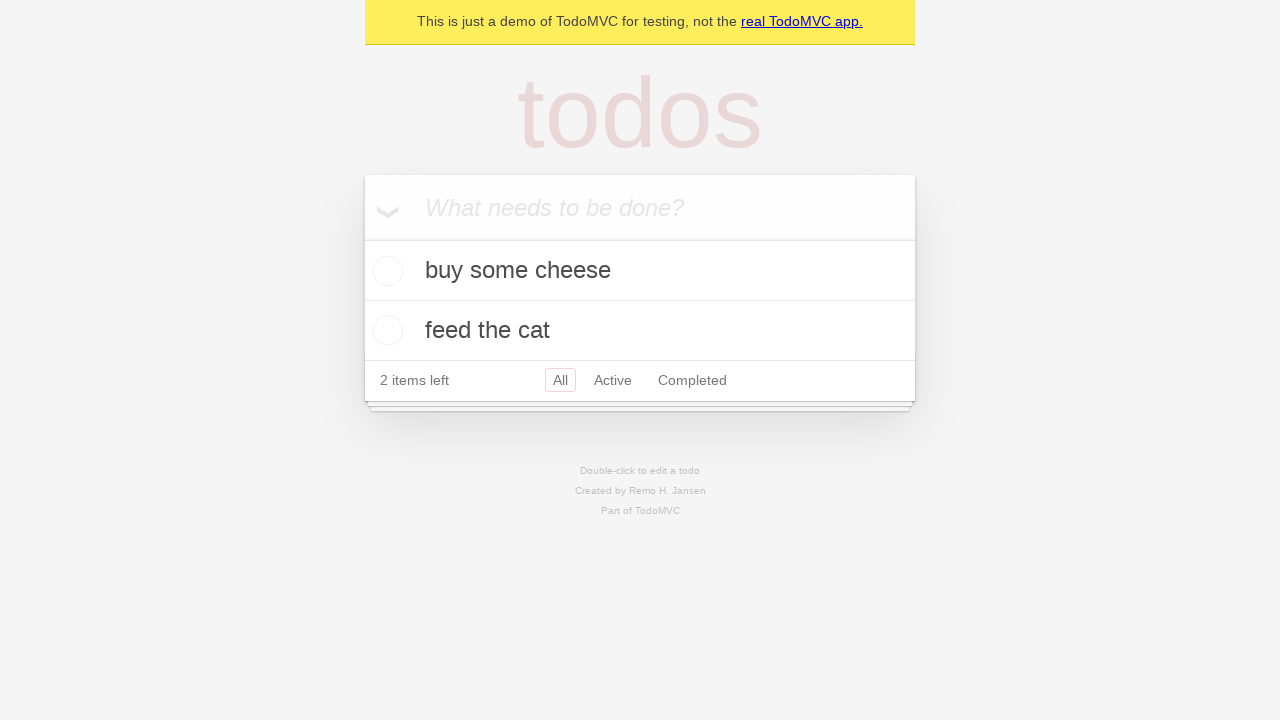

Both todo items are now visible in the list
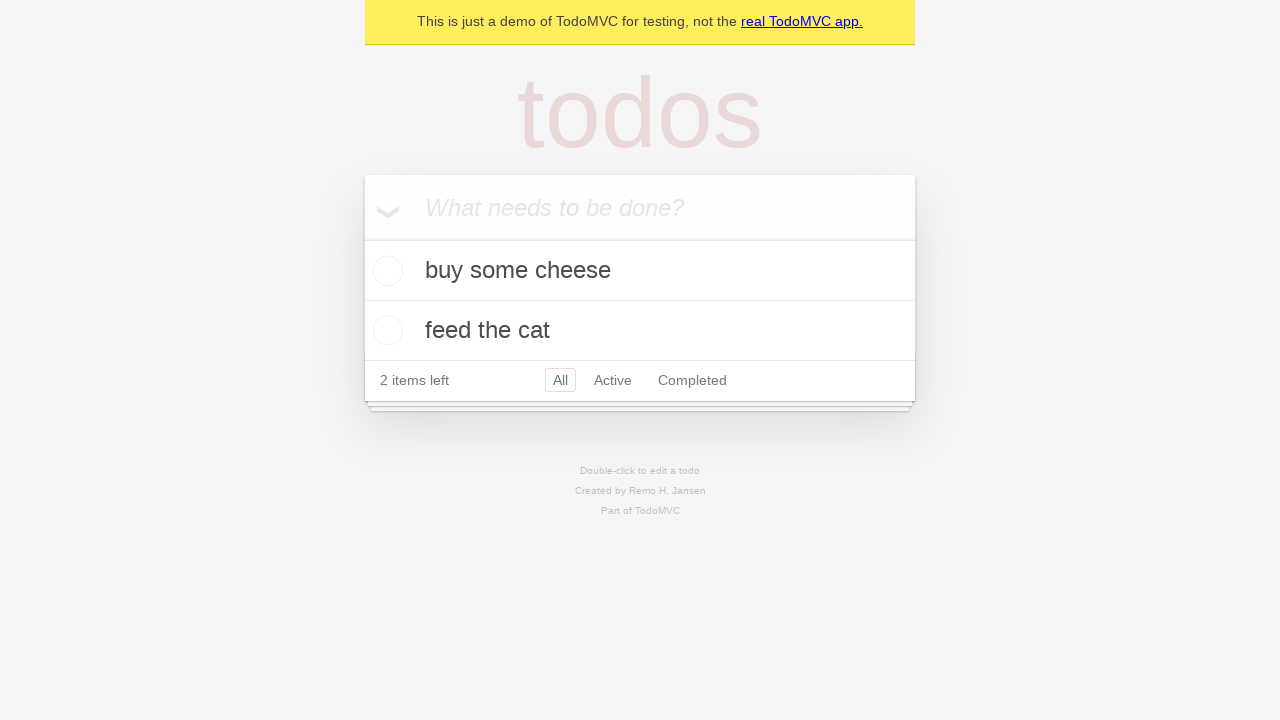

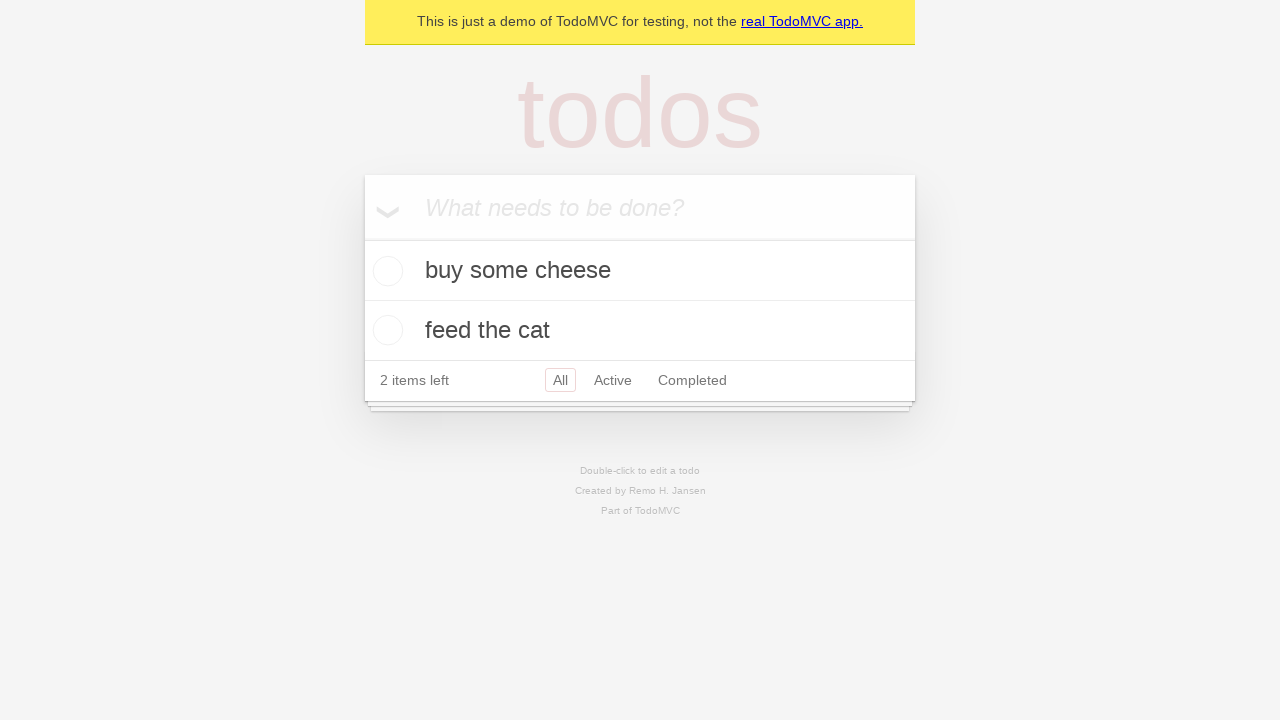